Verifies that the Python.org homepage title contains 'Python'

Starting URL: https://www.python.org

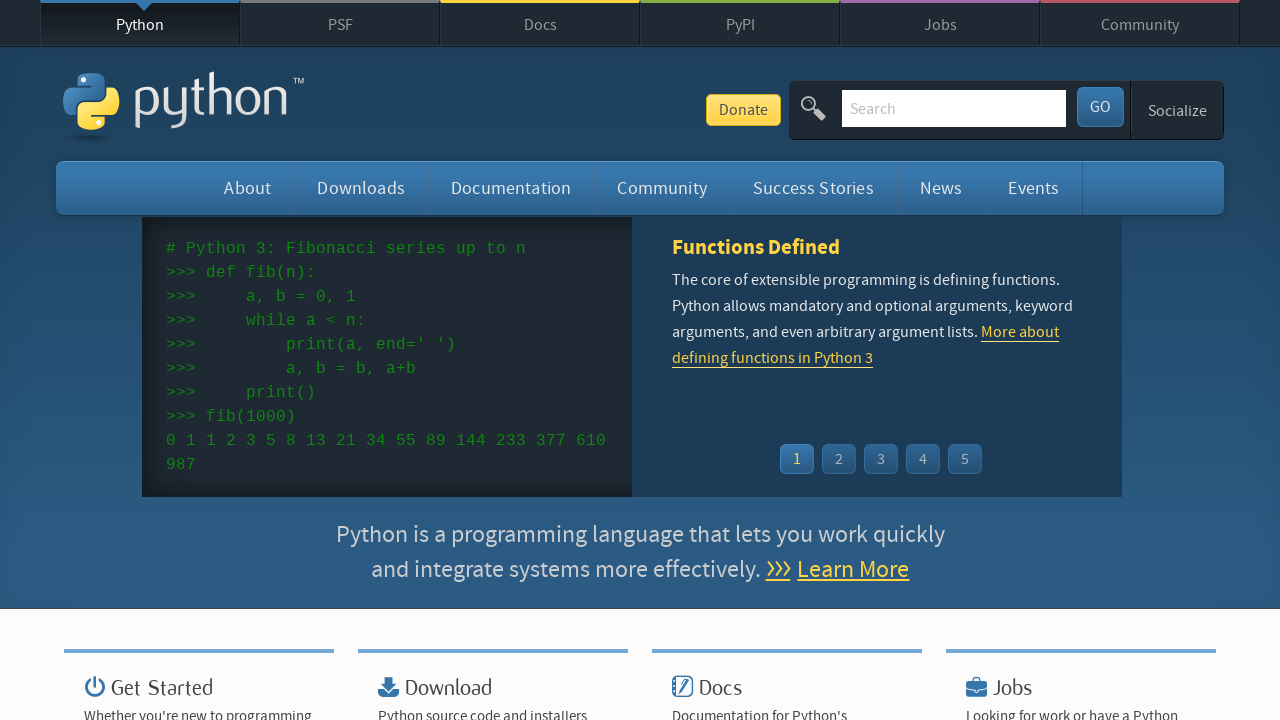

Navigated to Python.org homepage
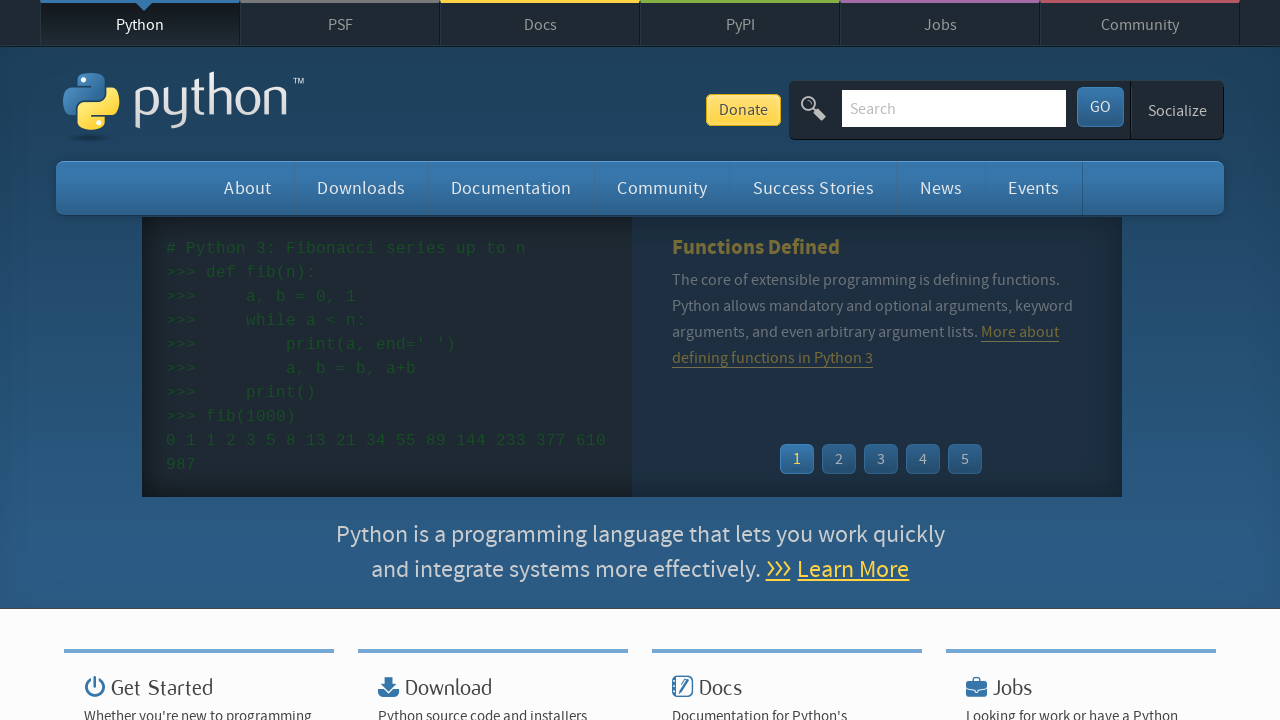

Verified page title contains 'Python'
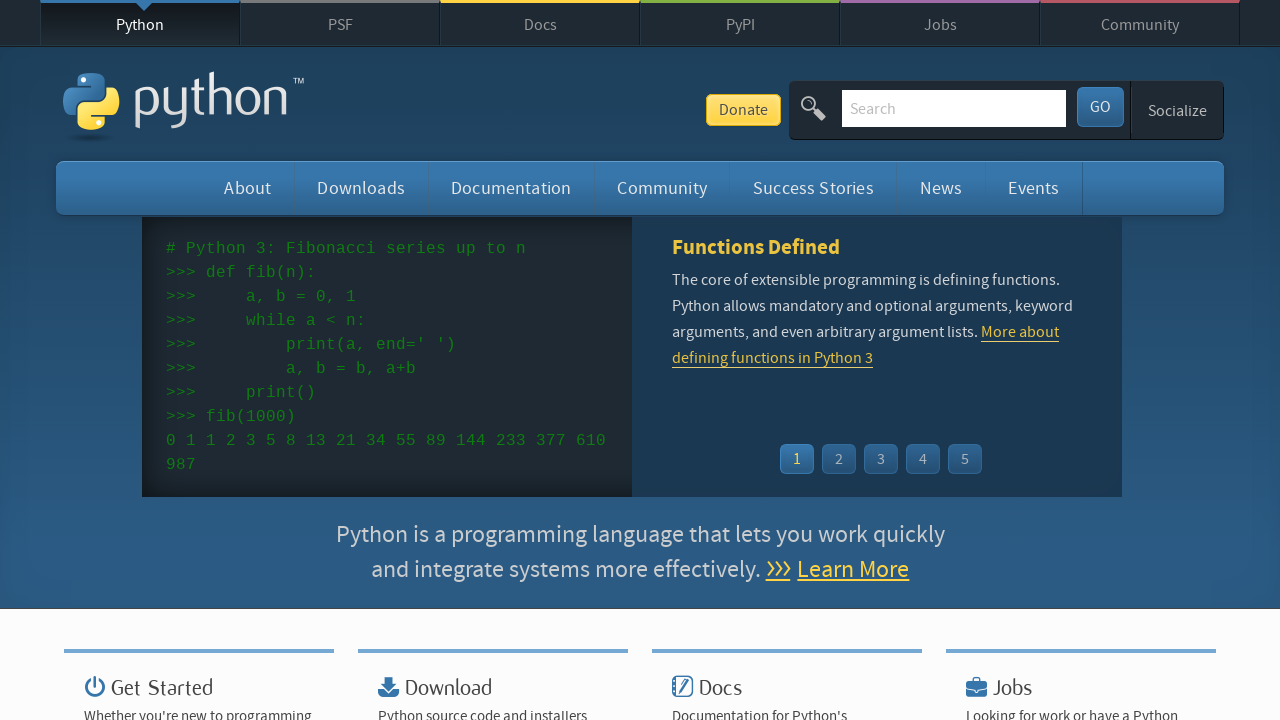

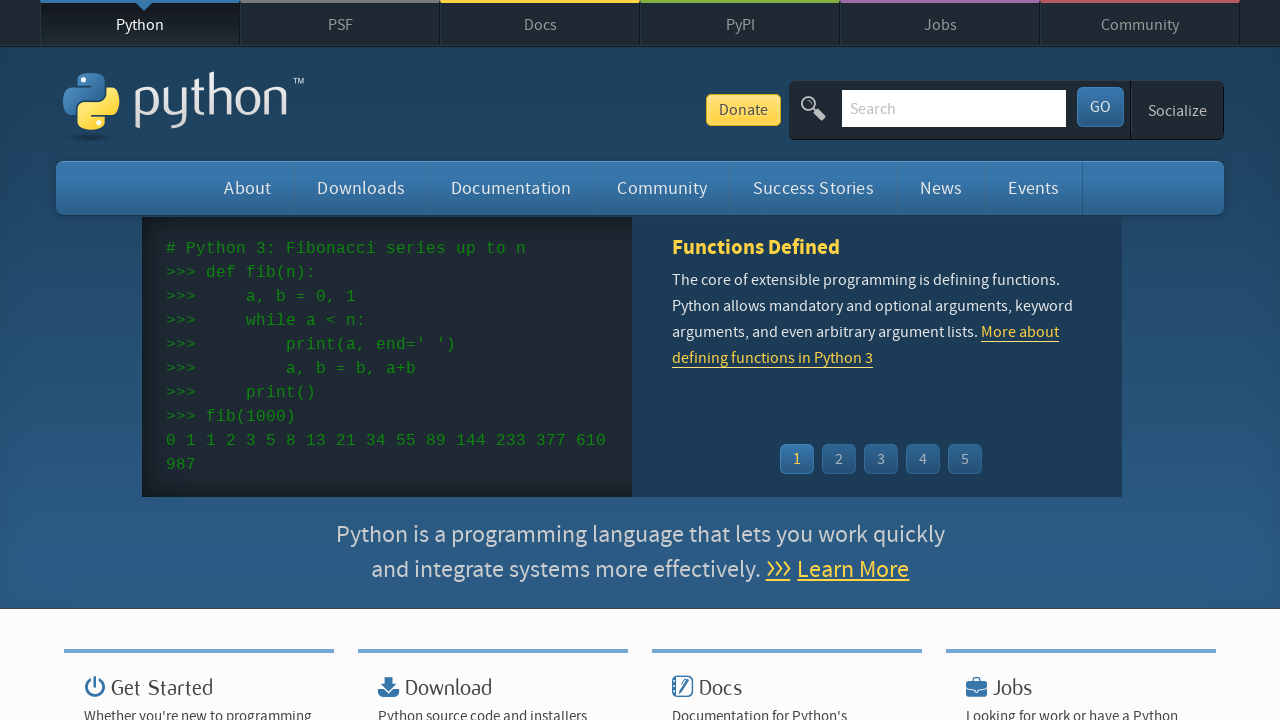